Opens the Stockbit homepage and waits for the page to load

Starting URL: https://stockbit.com/

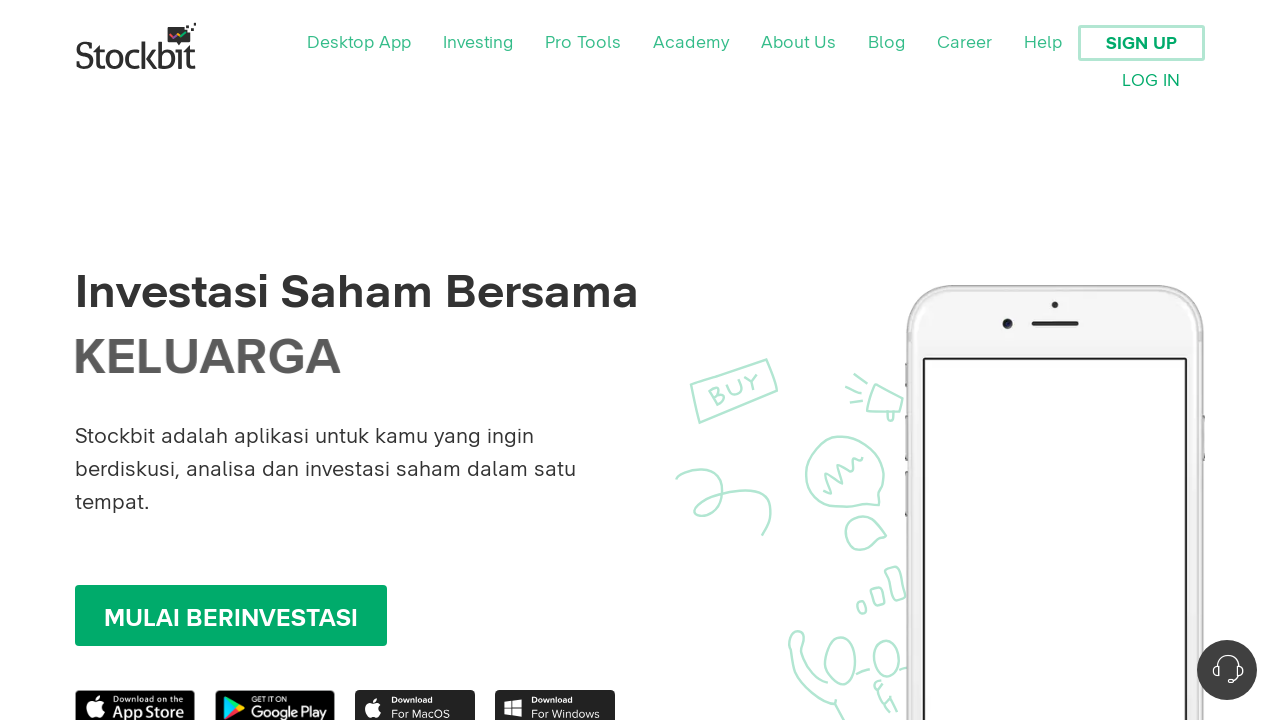

Stockbit homepage loaded - DOM content ready
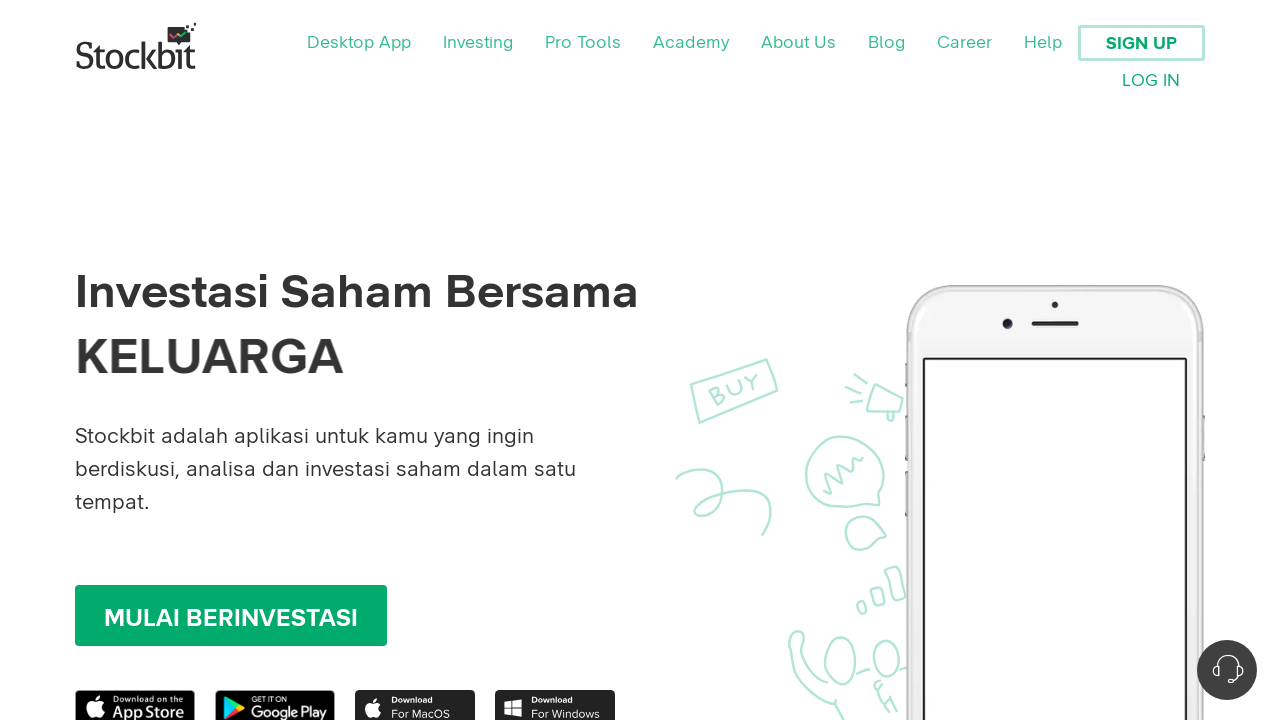

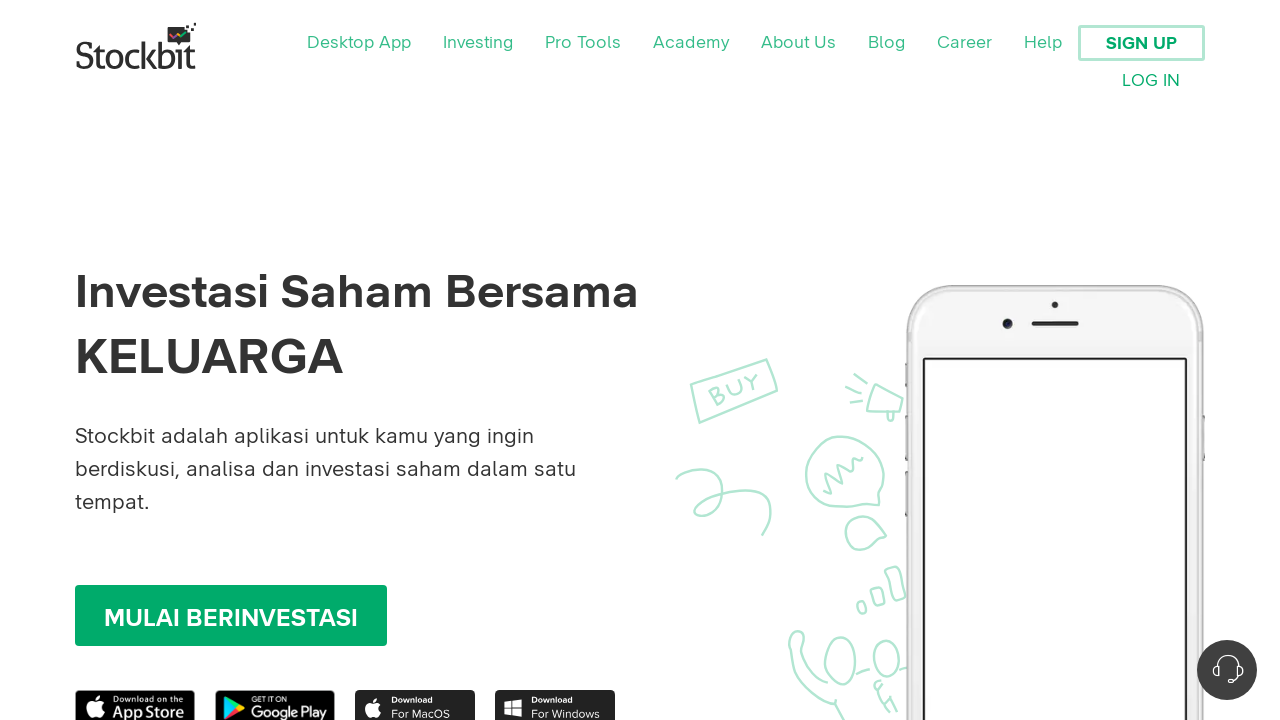